Tests file download functionality by navigating to a download page and clicking on a file link to initiate download

Starting URL: http://the-internet.herokuapp.com/download

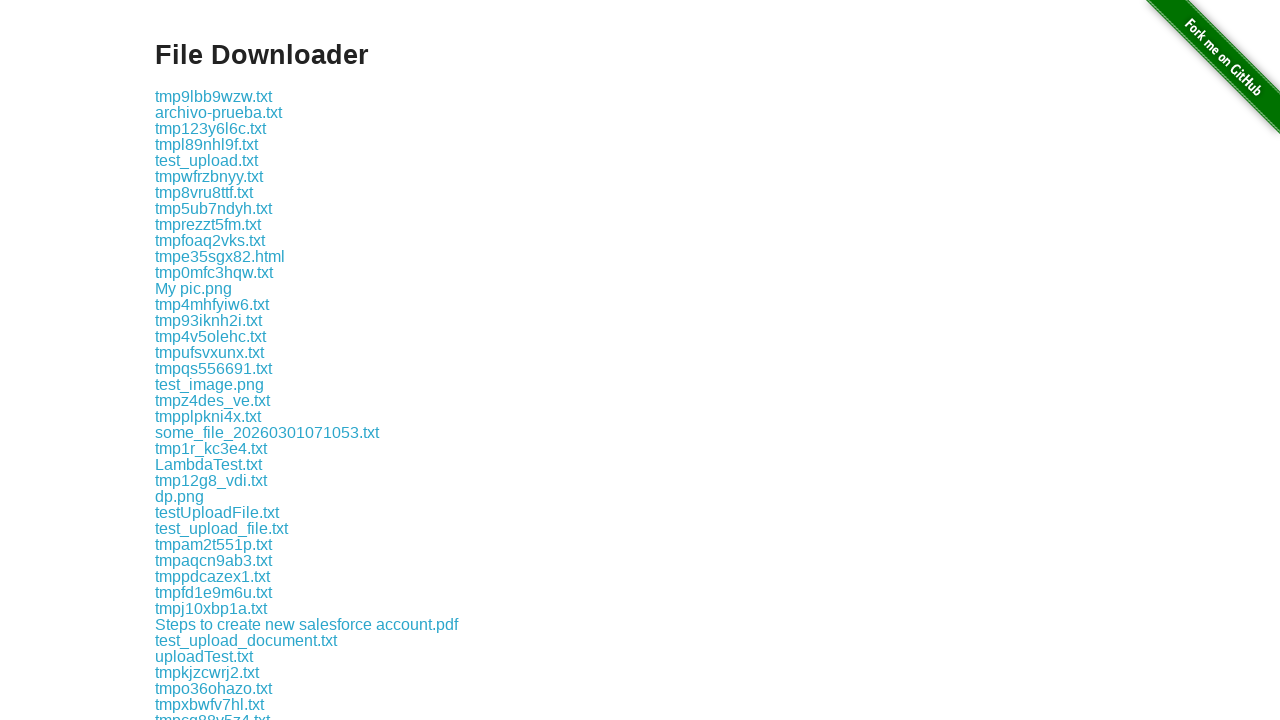

Navigated to download page
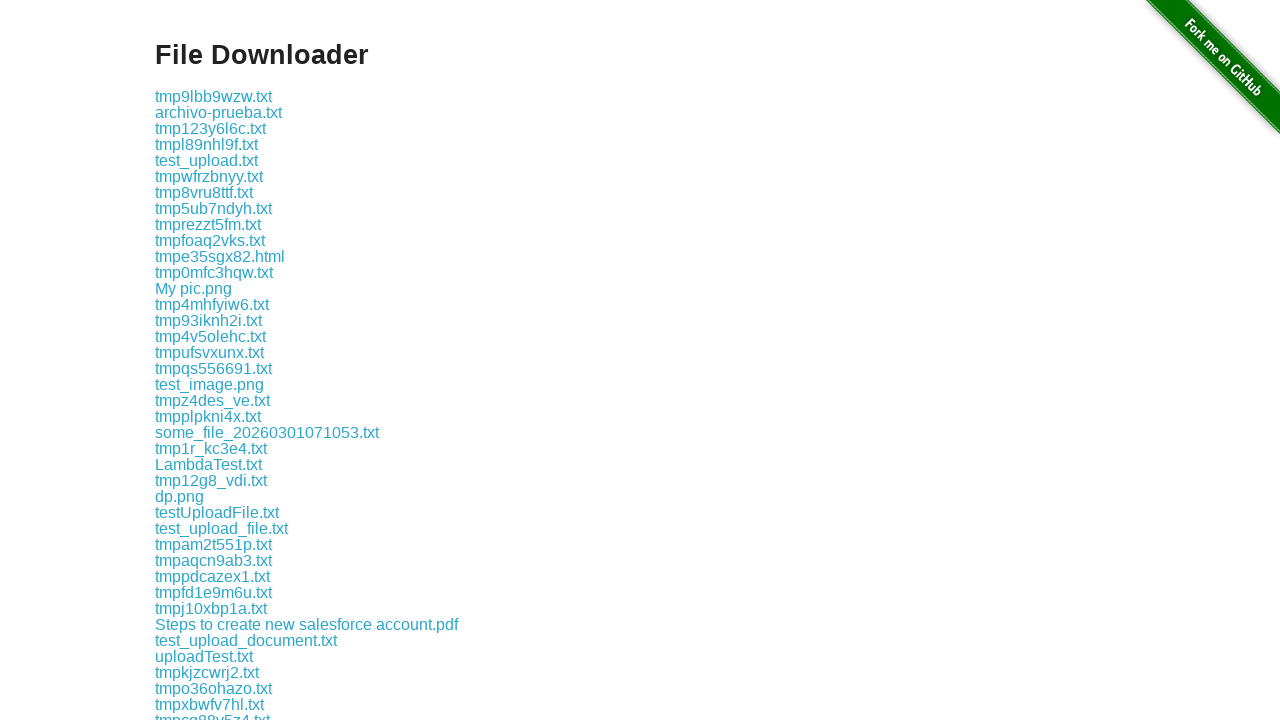

Clicked on file link to initiate download at (198, 360) on a:text('some-file.txt')
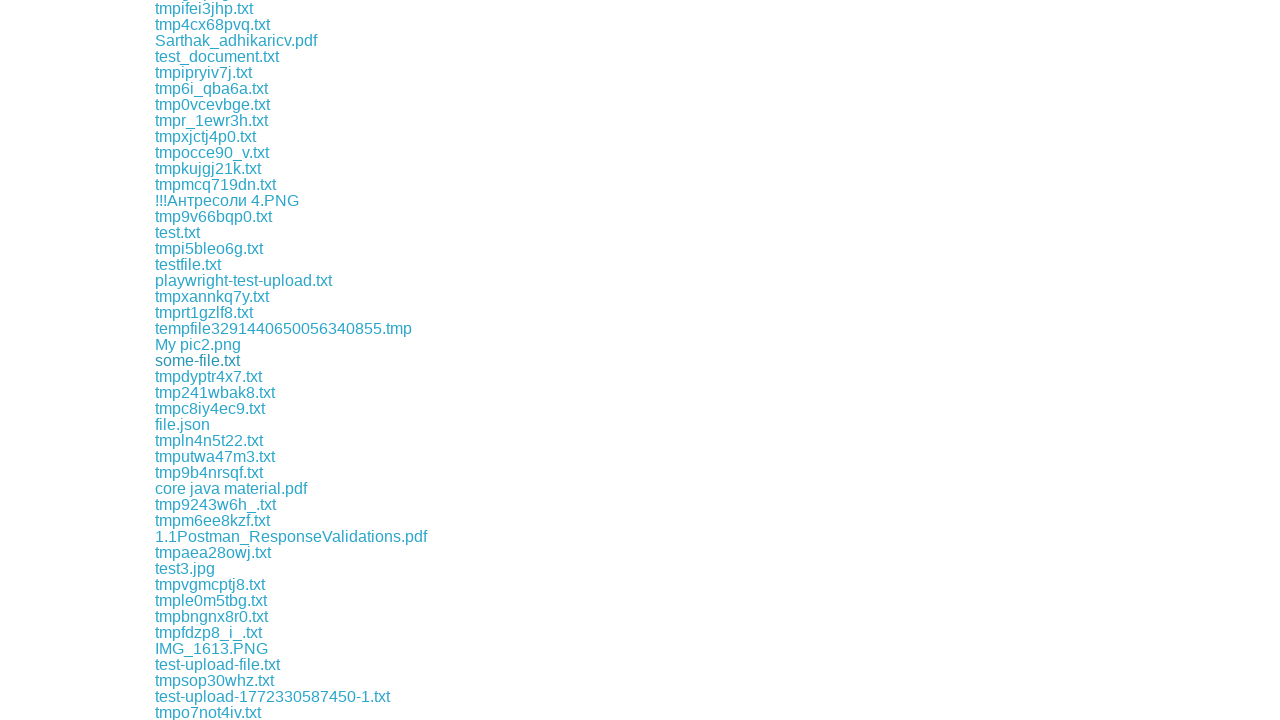

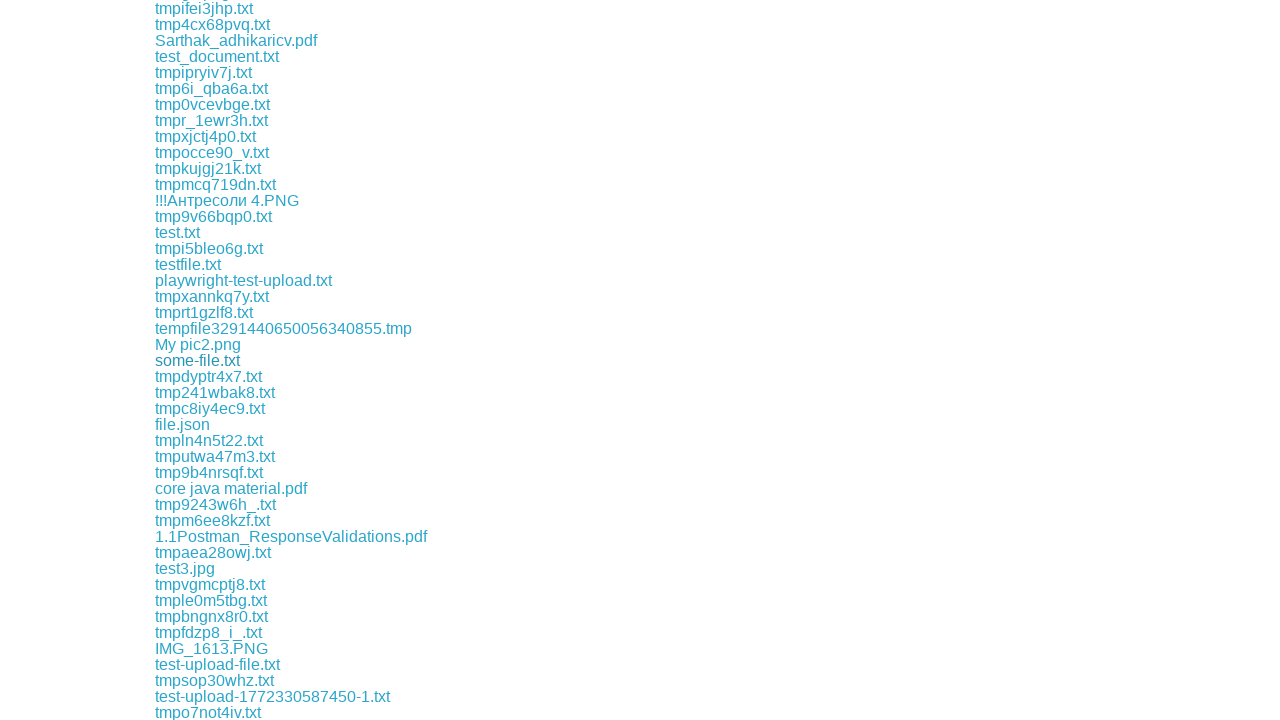